Tests sorting a data table without attributes in ascending order by clicking on the dues column header and verifying the values are sorted

Starting URL: http://the-internet.herokuapp.com/tables

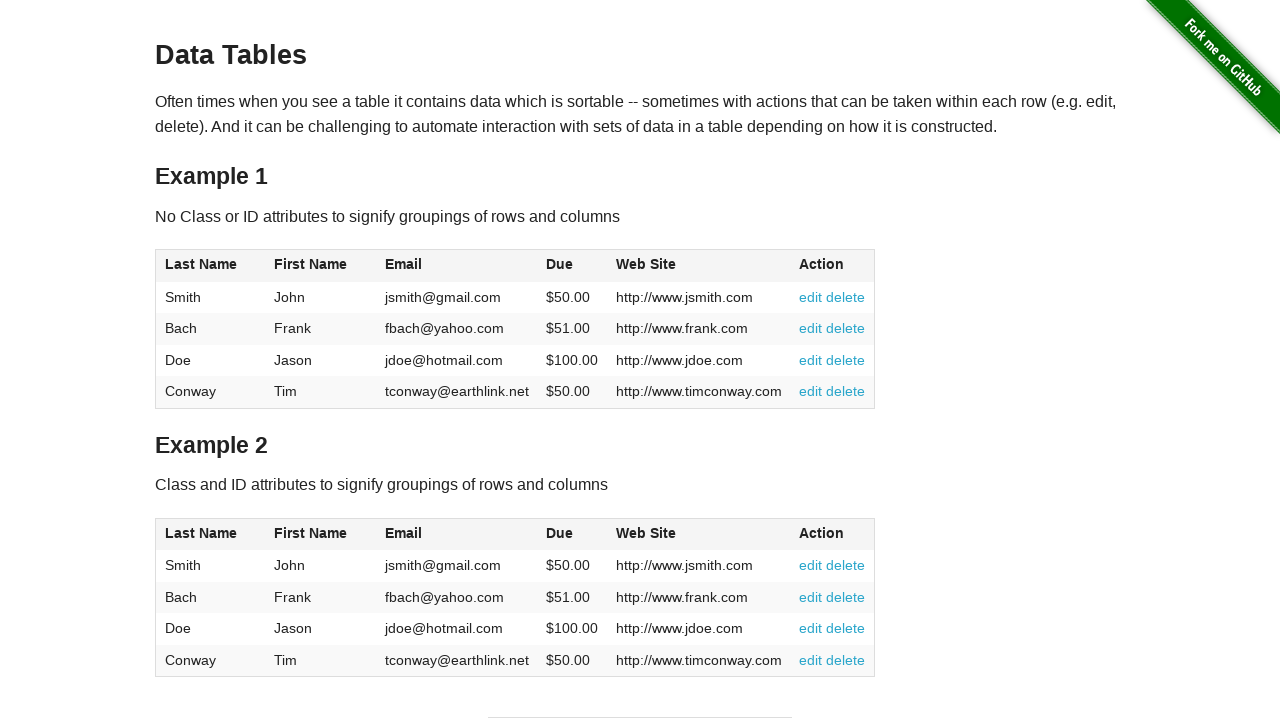

Clicked dues column header to sort in ascending order at (572, 266) on #table1 thead tr th:nth-of-type(4)
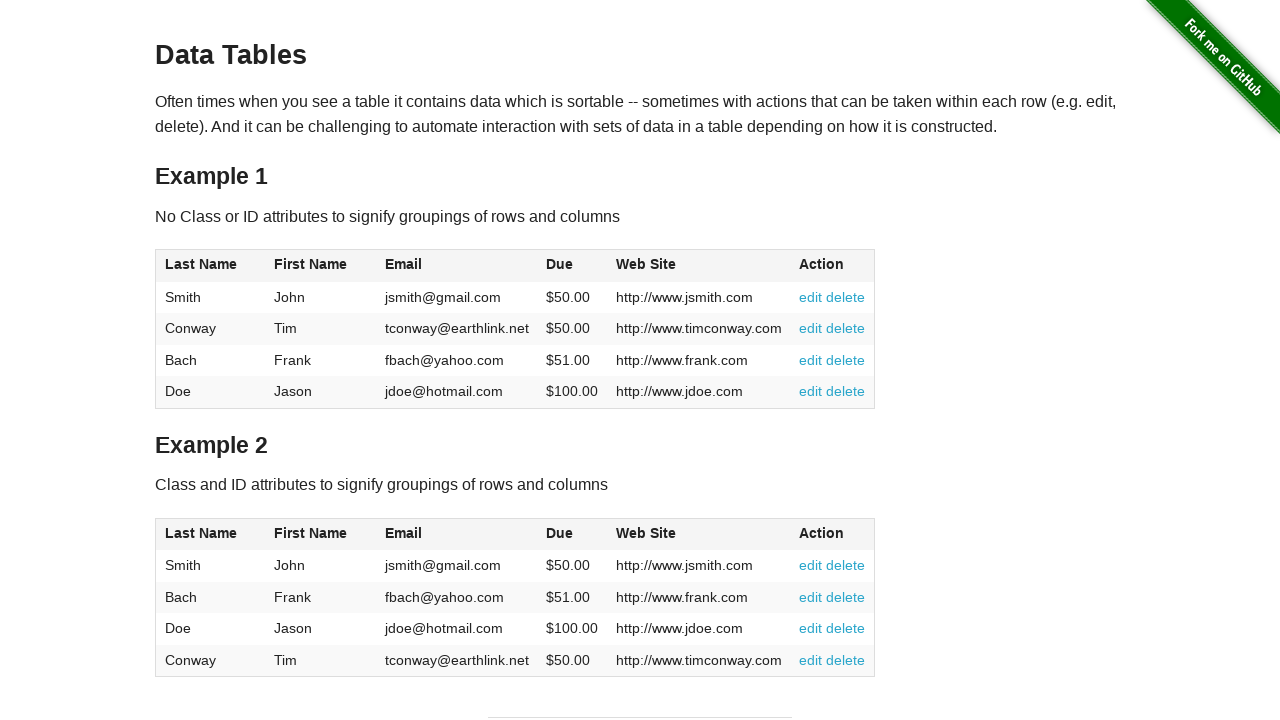

Verified dues column data is present after sorting
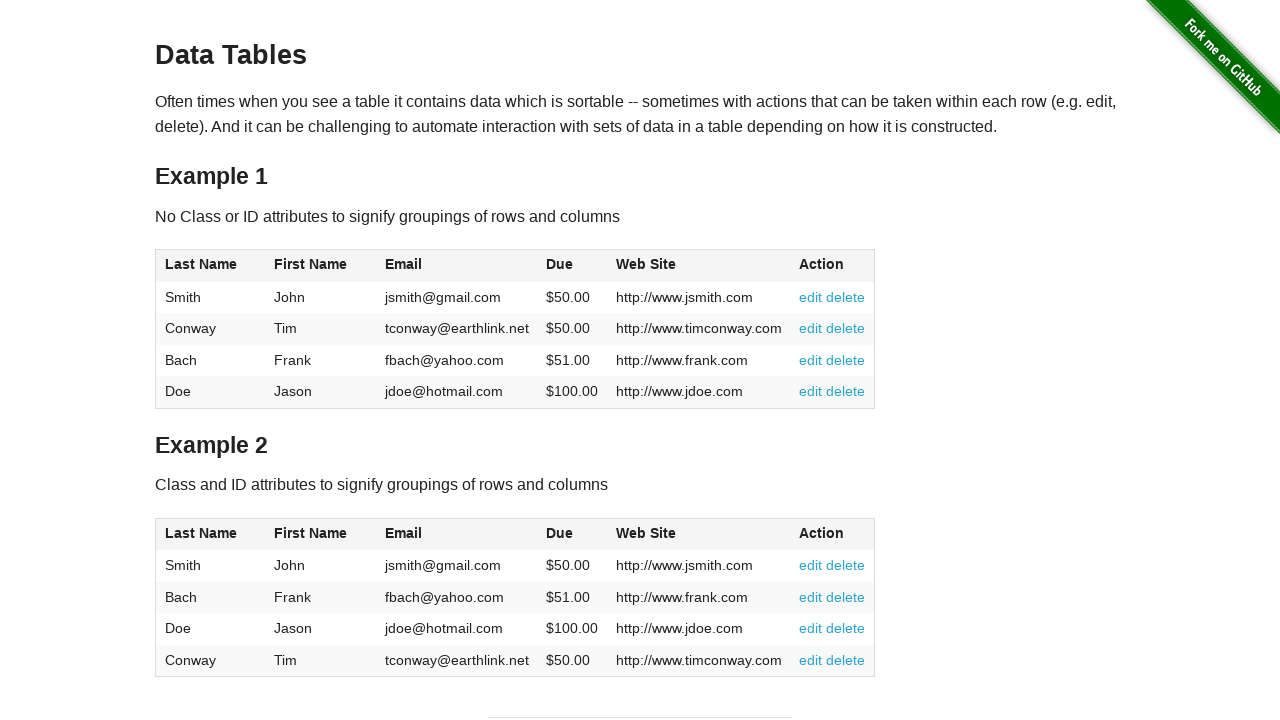

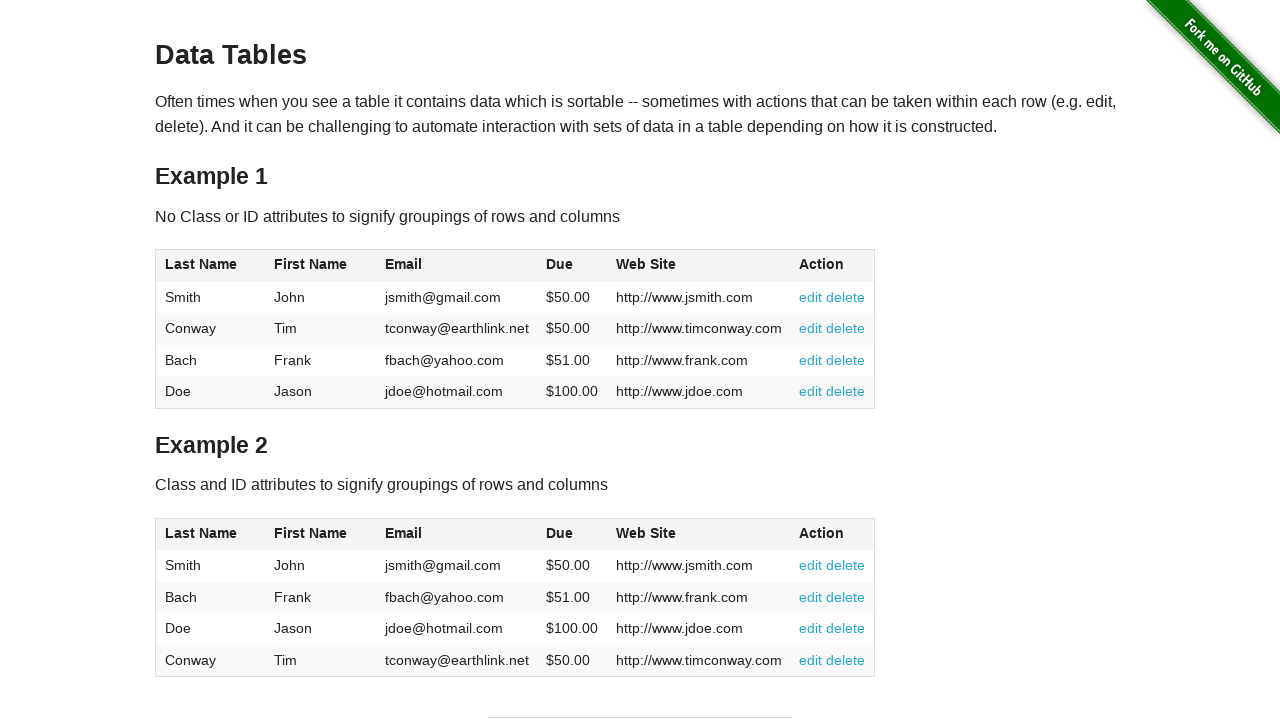